Tests the mortgage calculator form by entering a home value, interest rate, and selecting a start month from a dropdown.

Starting URL: https://www.mortgagecalculator.org

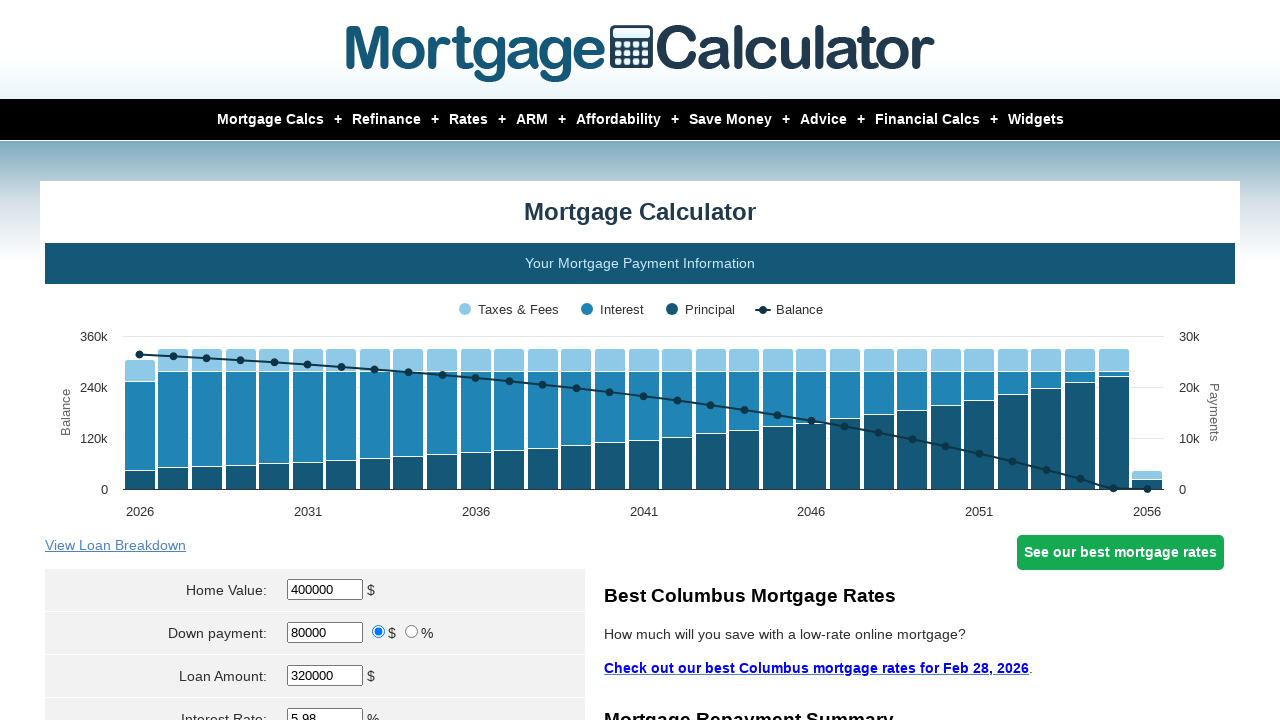

Page loaded (domcontentloaded state reached)
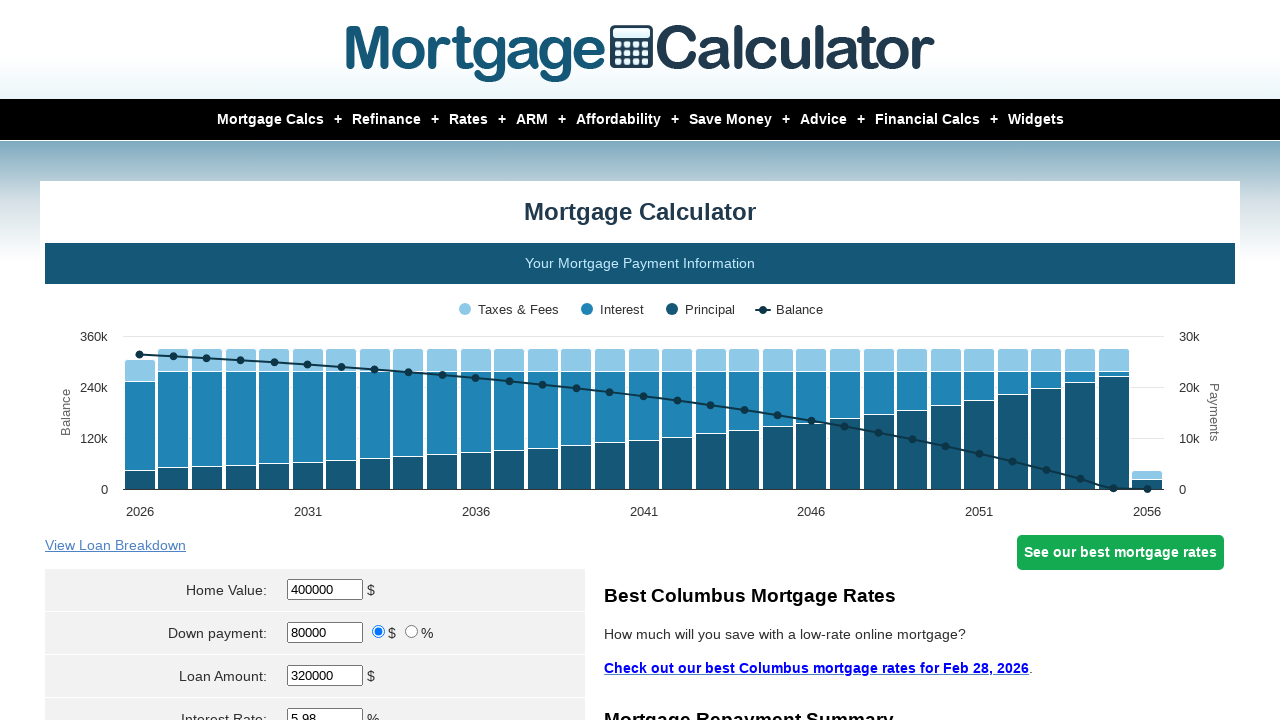

Located home value input field
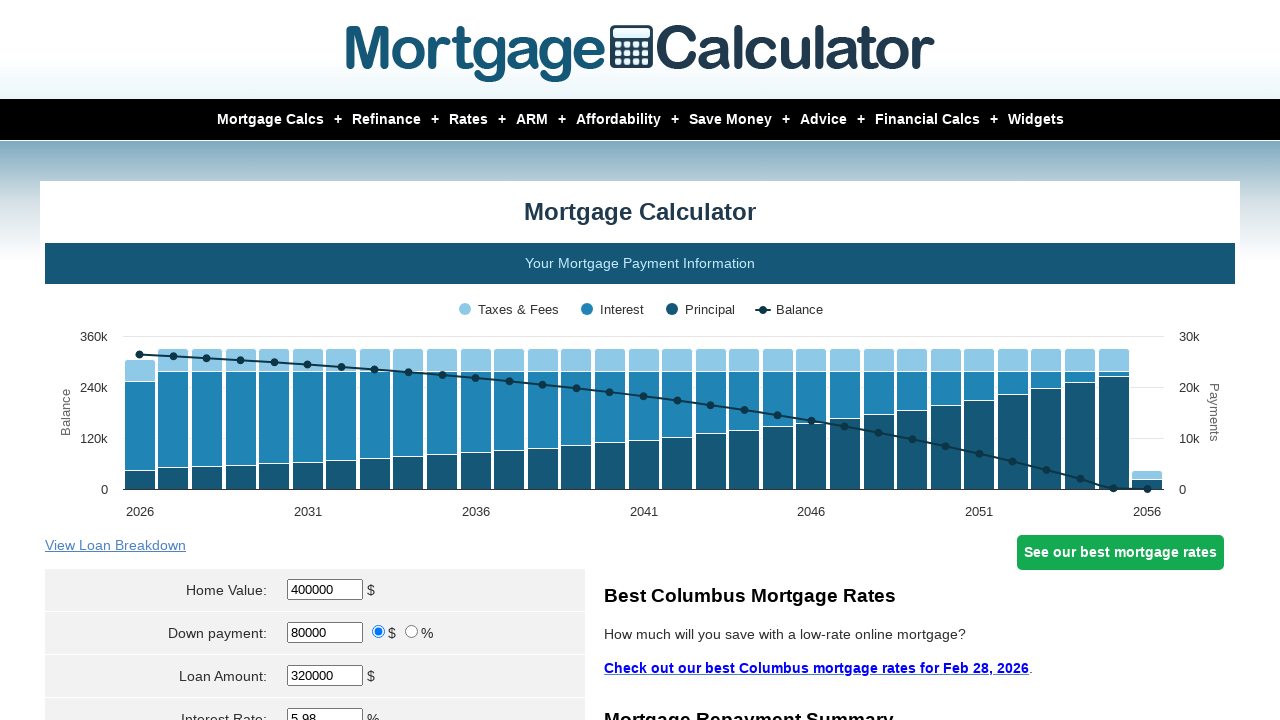

Cleared home value input field on input[name='param[homevalue]']
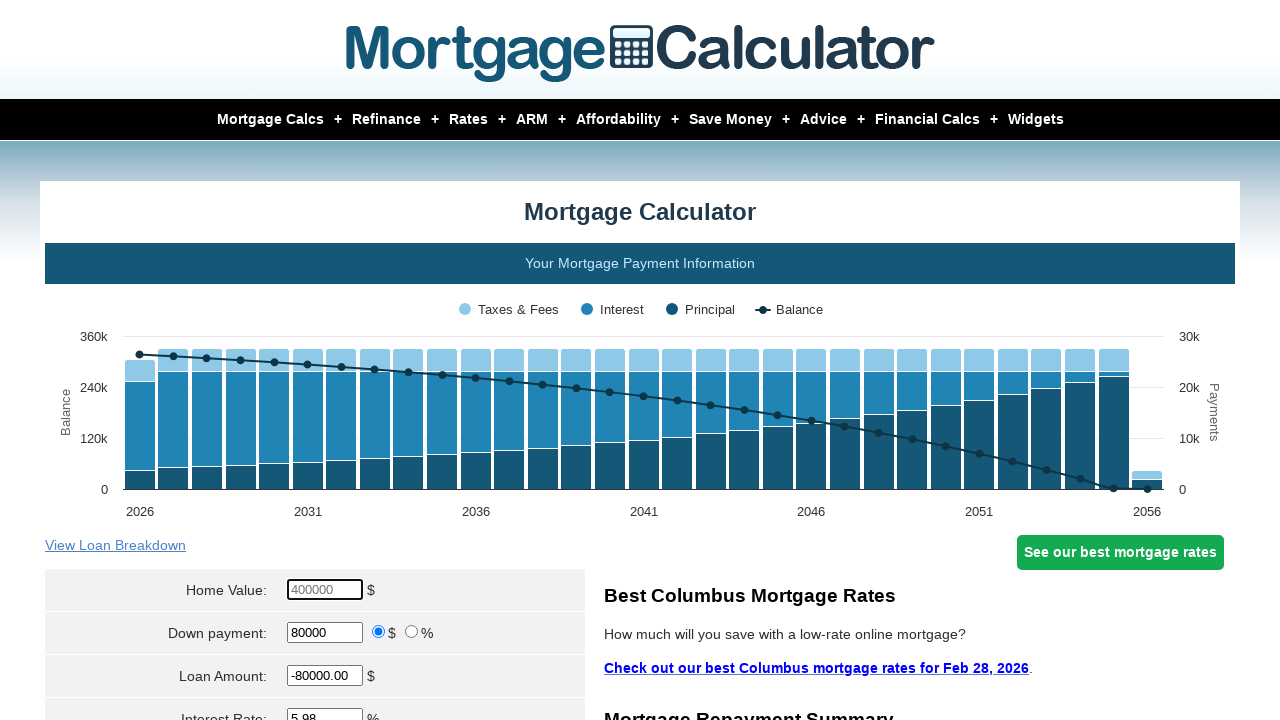

Filled home value field with $350,000 on input[name='param[homevalue]']
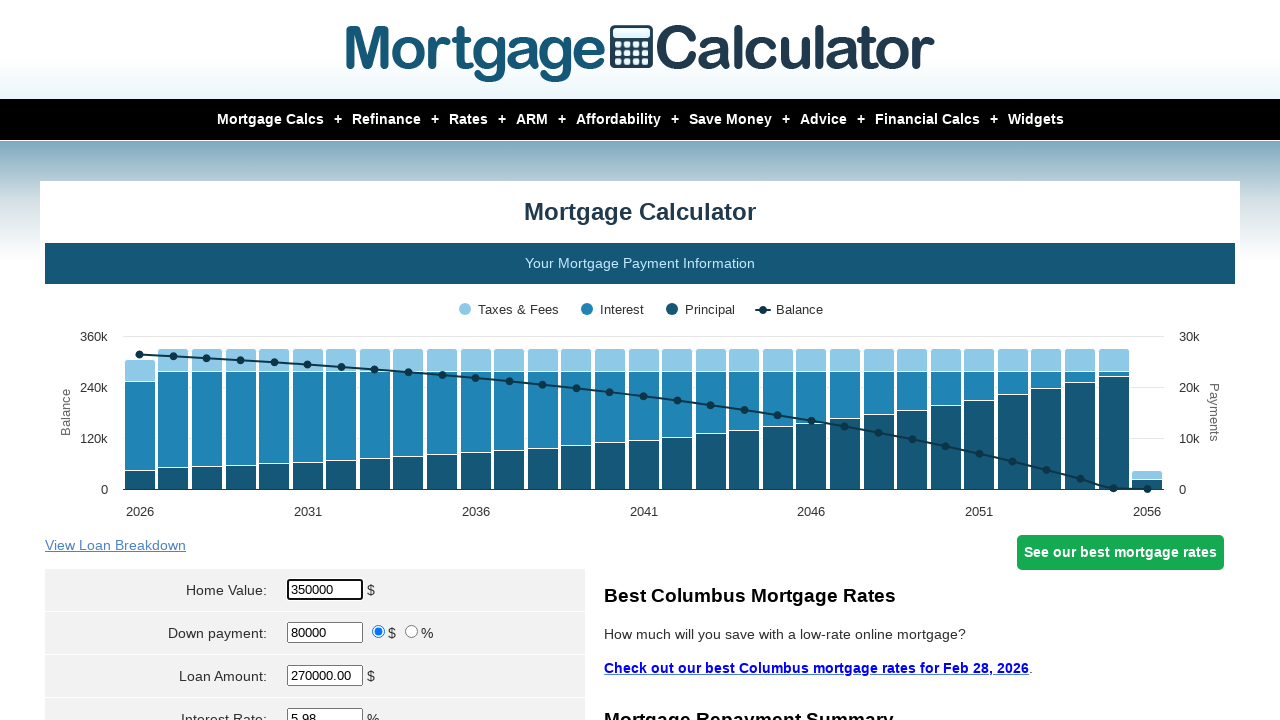

Located interest rate input field
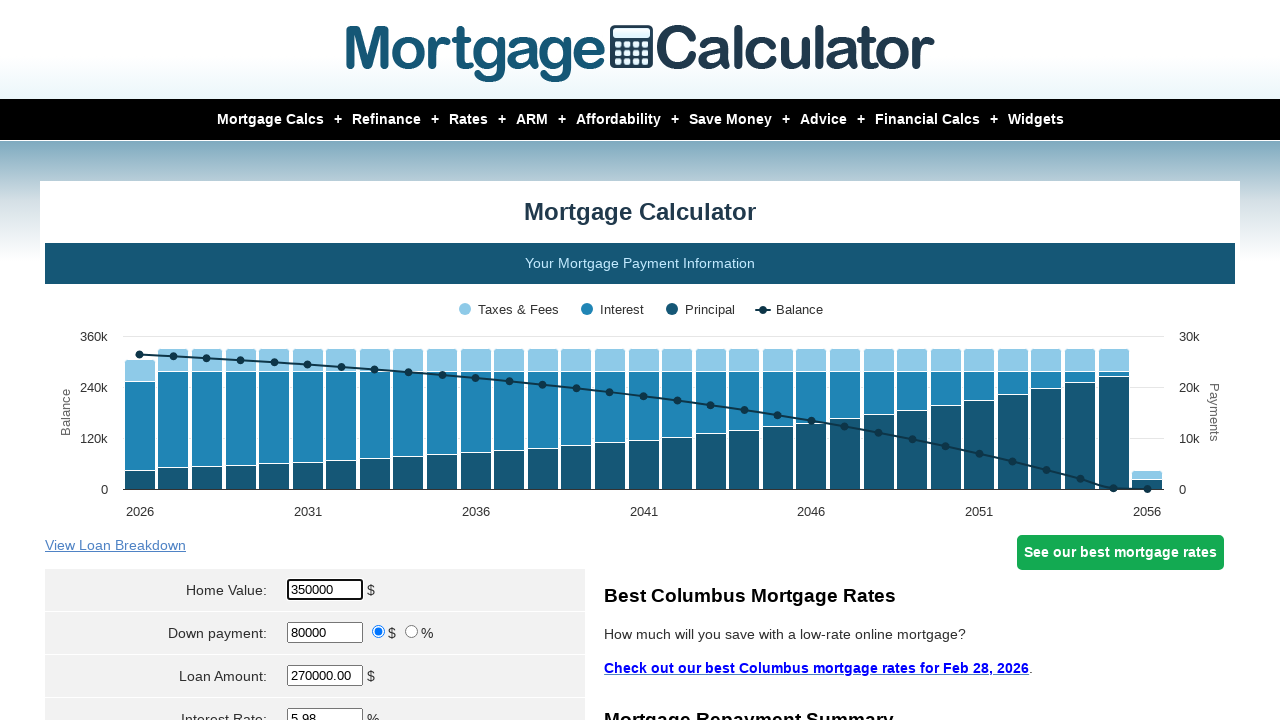

Cleared interest rate input field on input[name='param[interest_rate]']
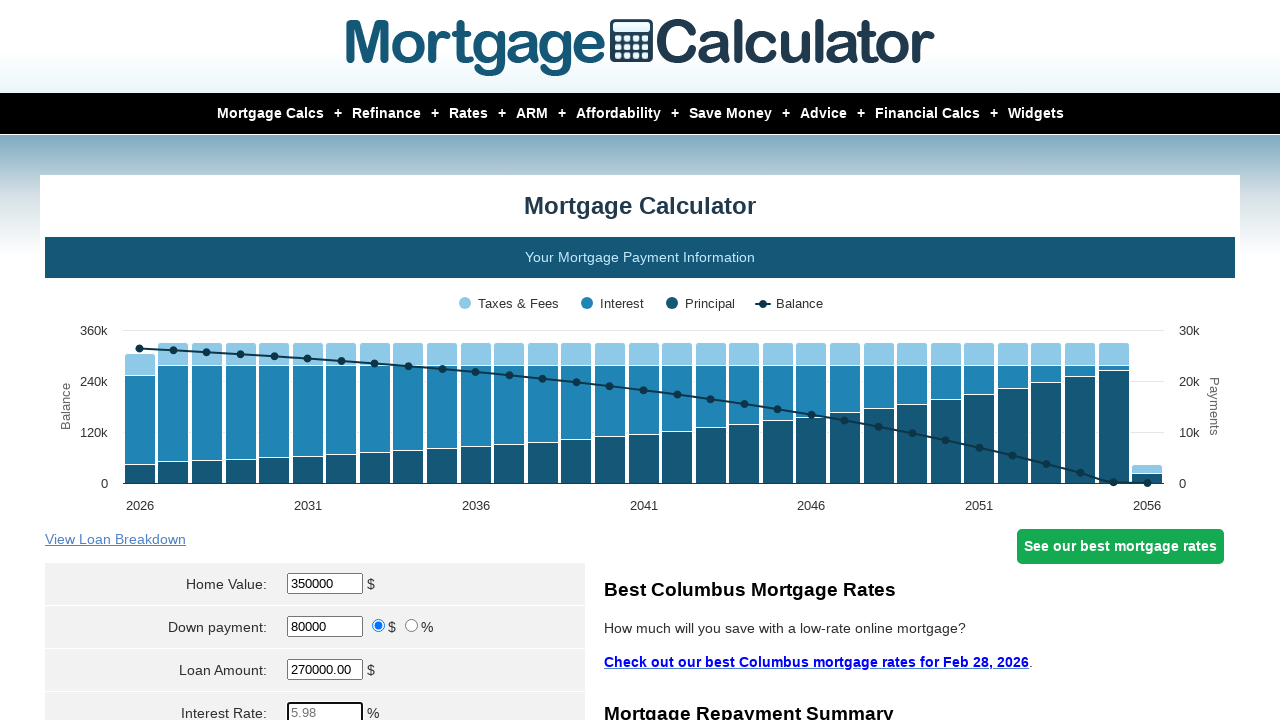

Filled interest rate field with 2.5% on input[name='param[interest_rate]']
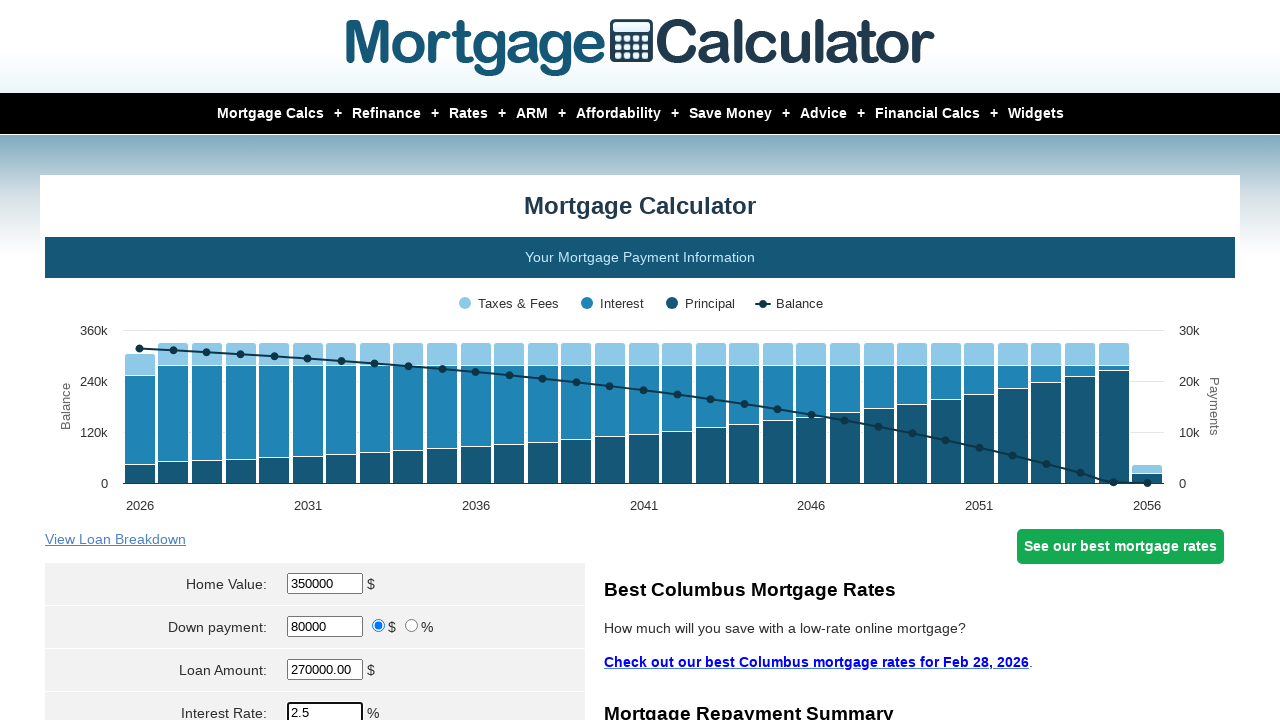

Selected 'Apr' from start month dropdown on select[name='param[start_month]']
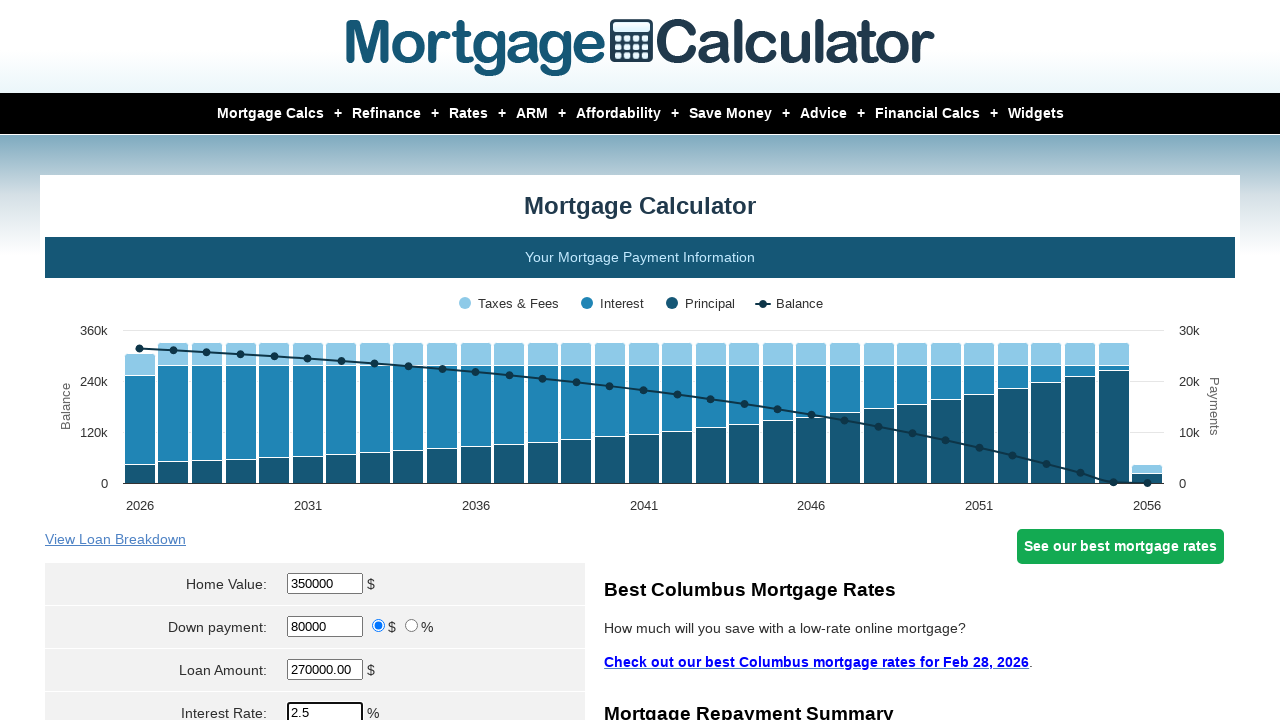

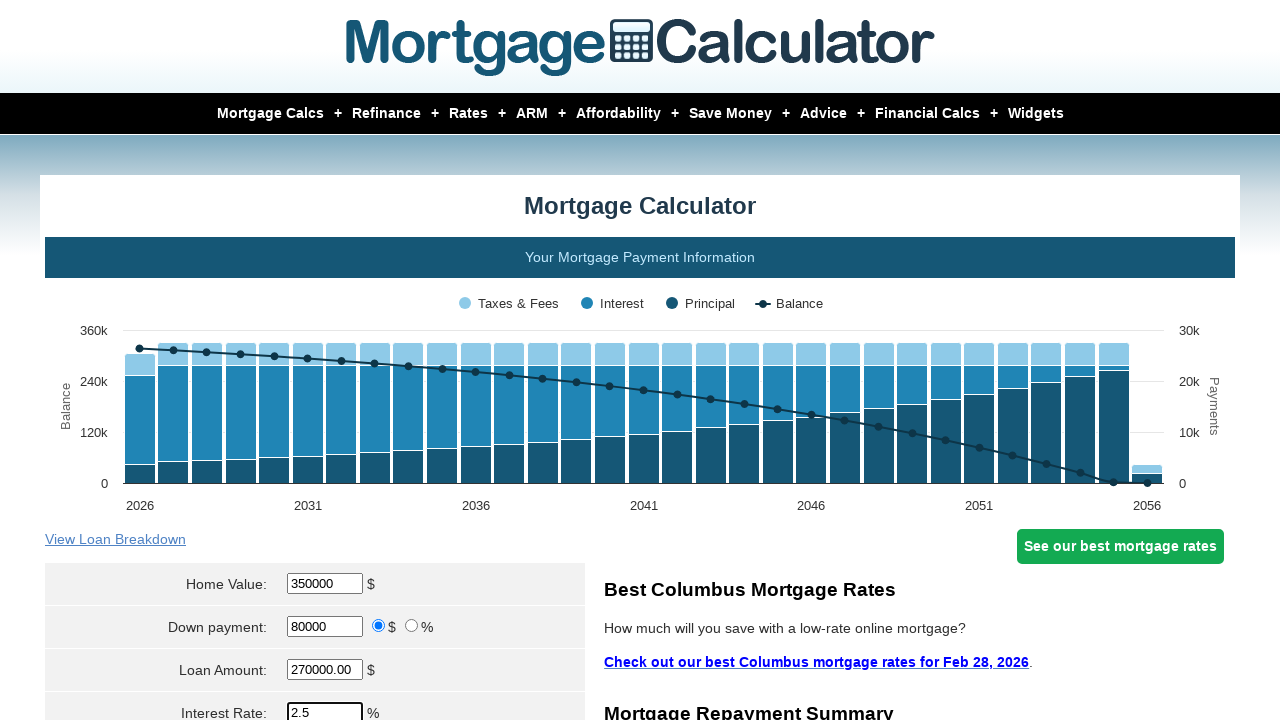